Tests JavaScript alert handling by clicking a button to trigger an alert, accepting it, and verifying the result message is displayed on the page.

Starting URL: http://the-internet.herokuapp.com/javascript_alerts

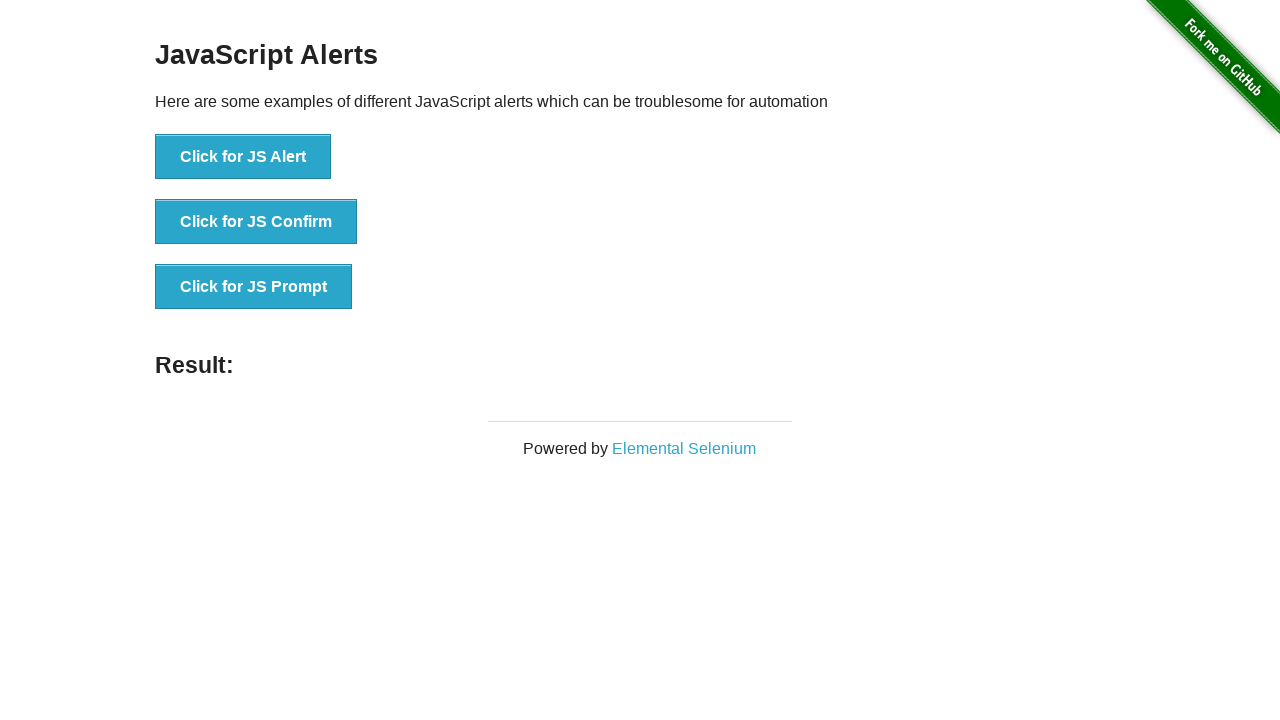

Clicked the first button to trigger JavaScript alert at (243, 157) on ul > li:nth-child(1) > button
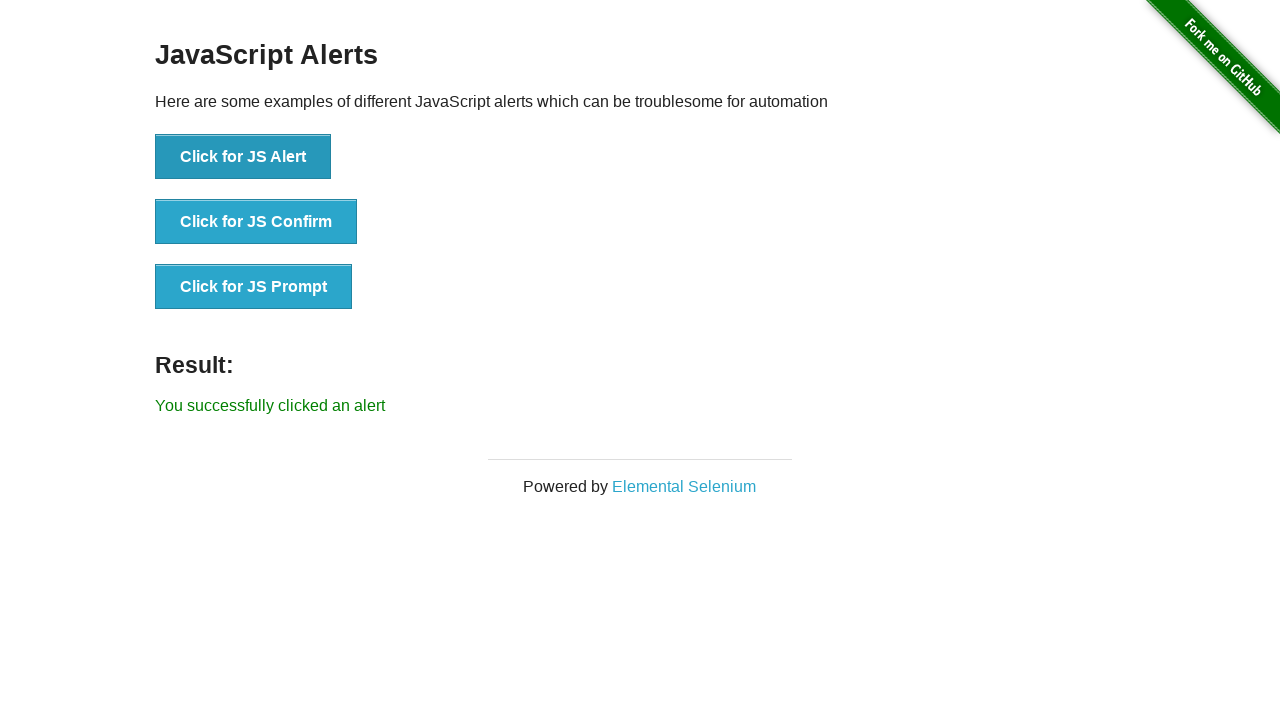

Set up dialog handler to accept alerts
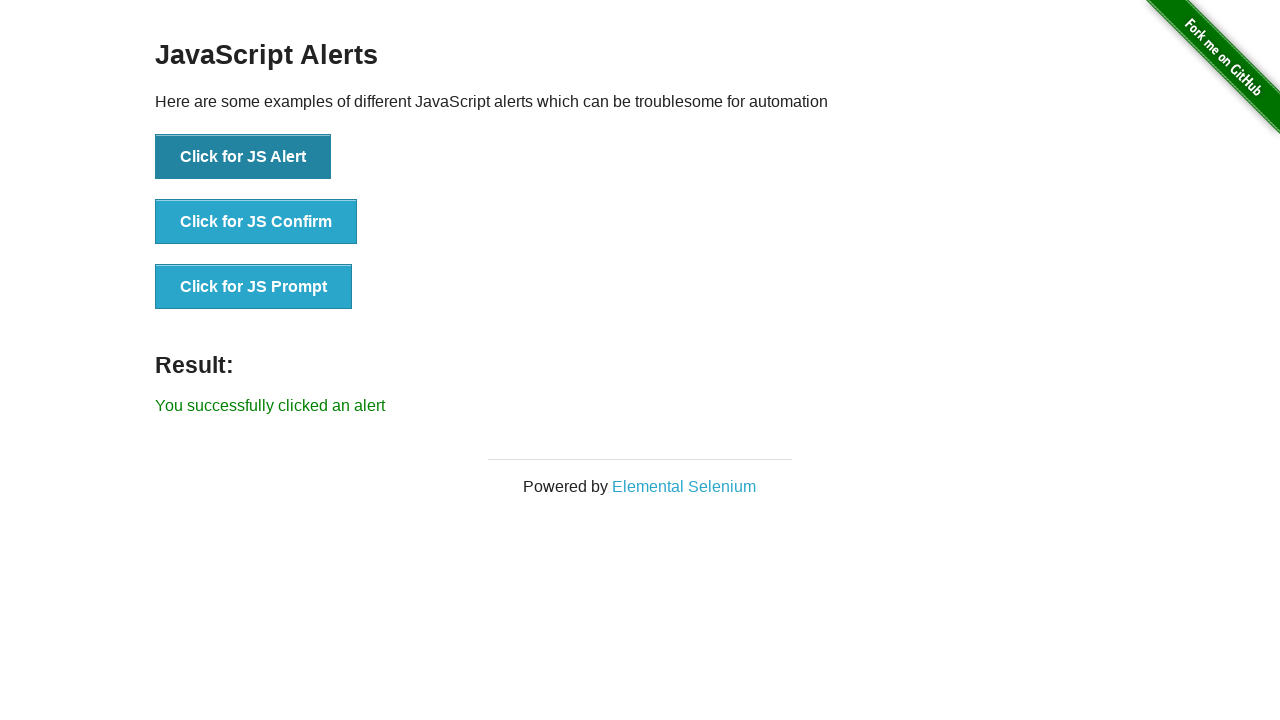

Result message element loaded
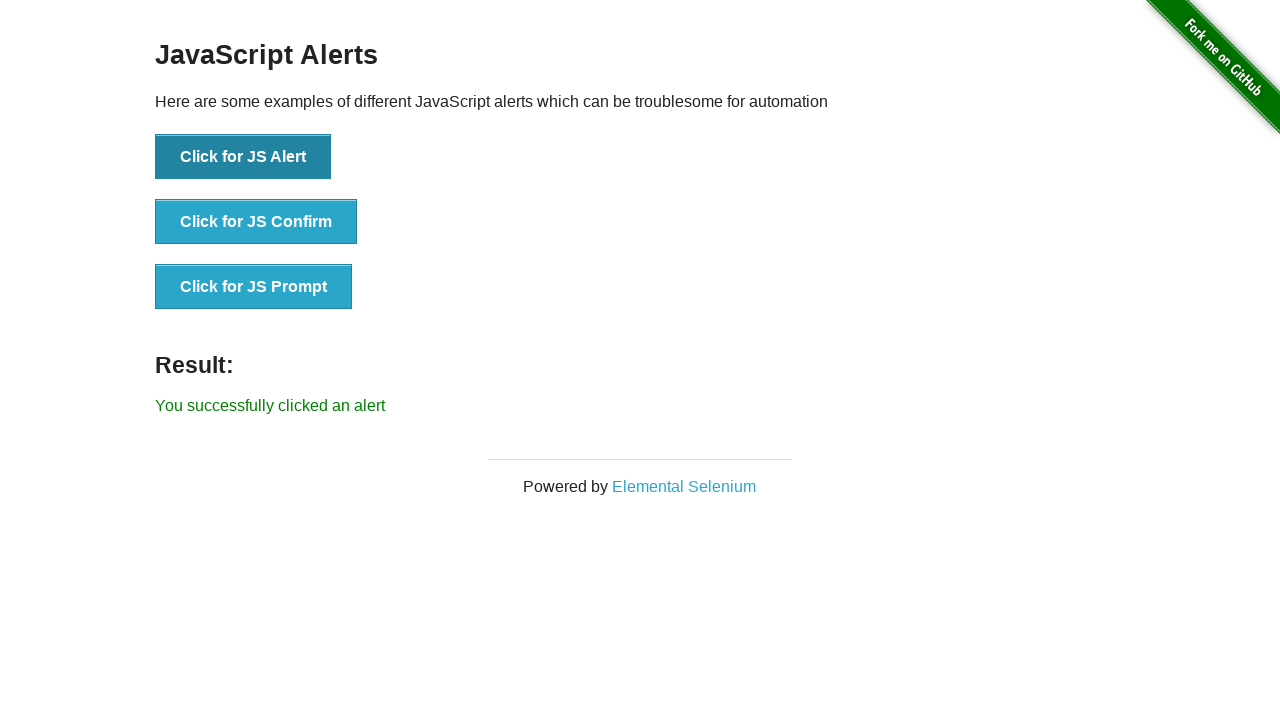

Retrieved result message text content
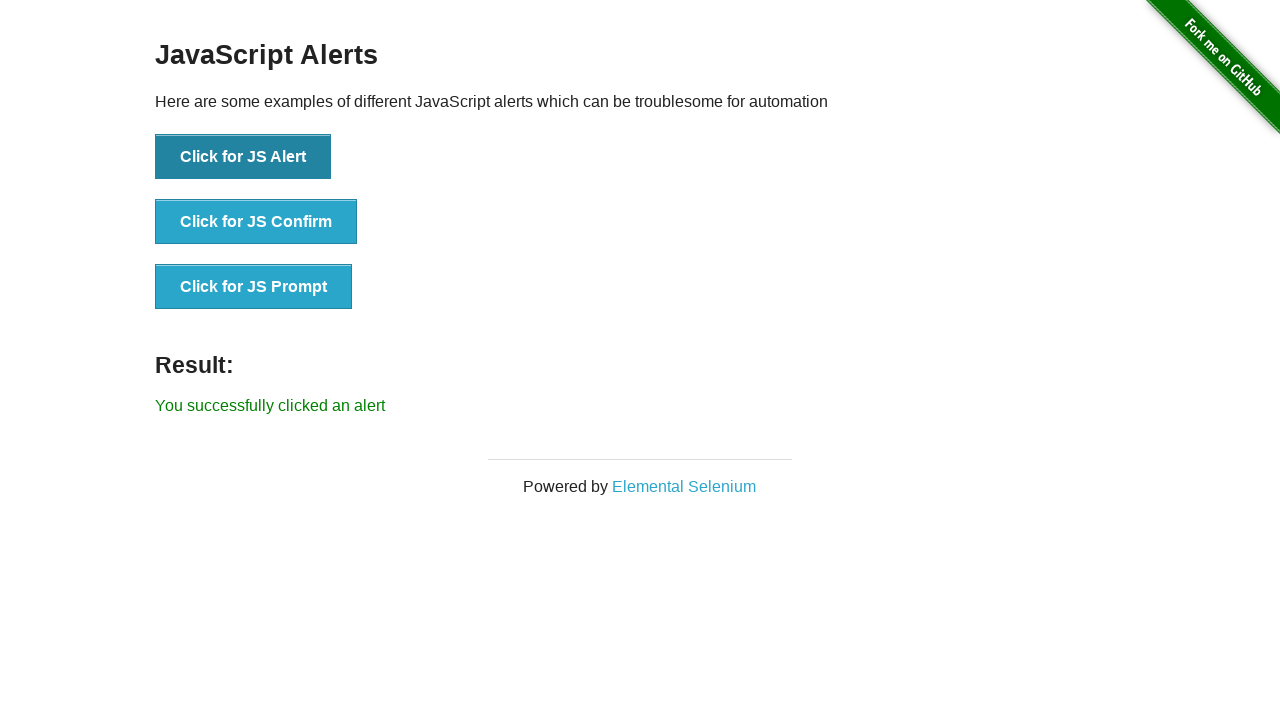

Verified result message equals 'You successfully clicked an alert'
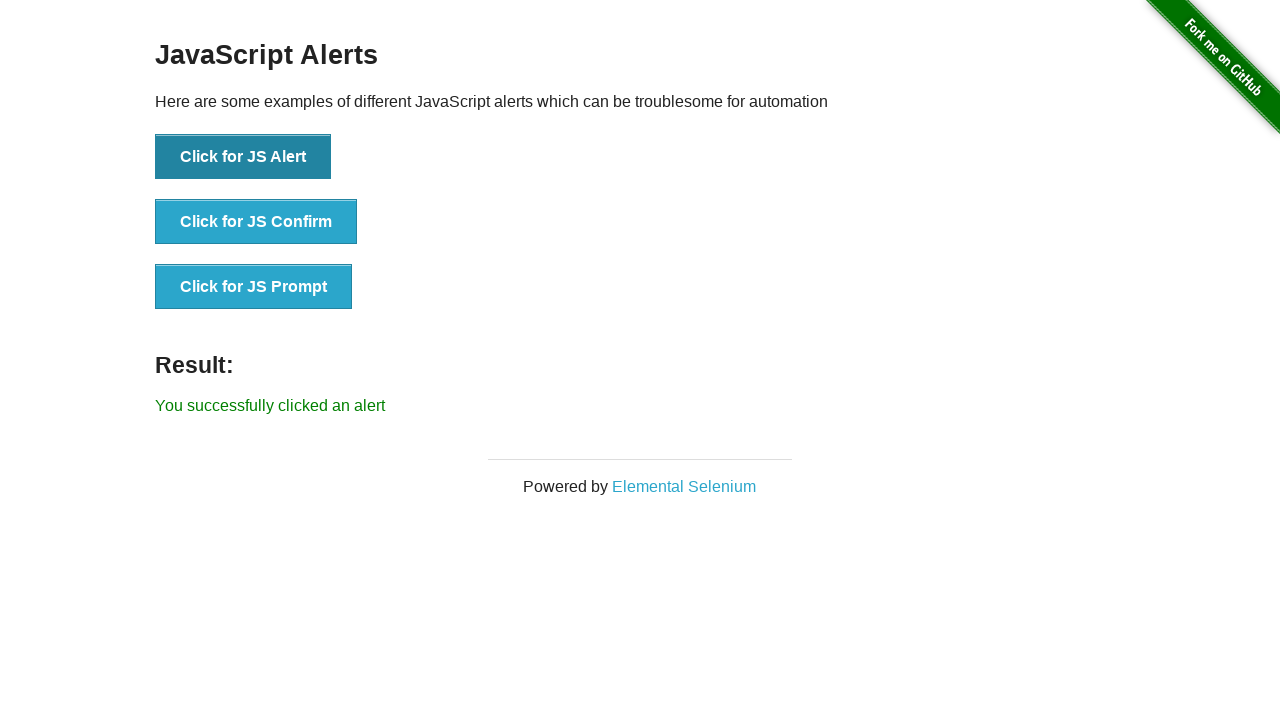

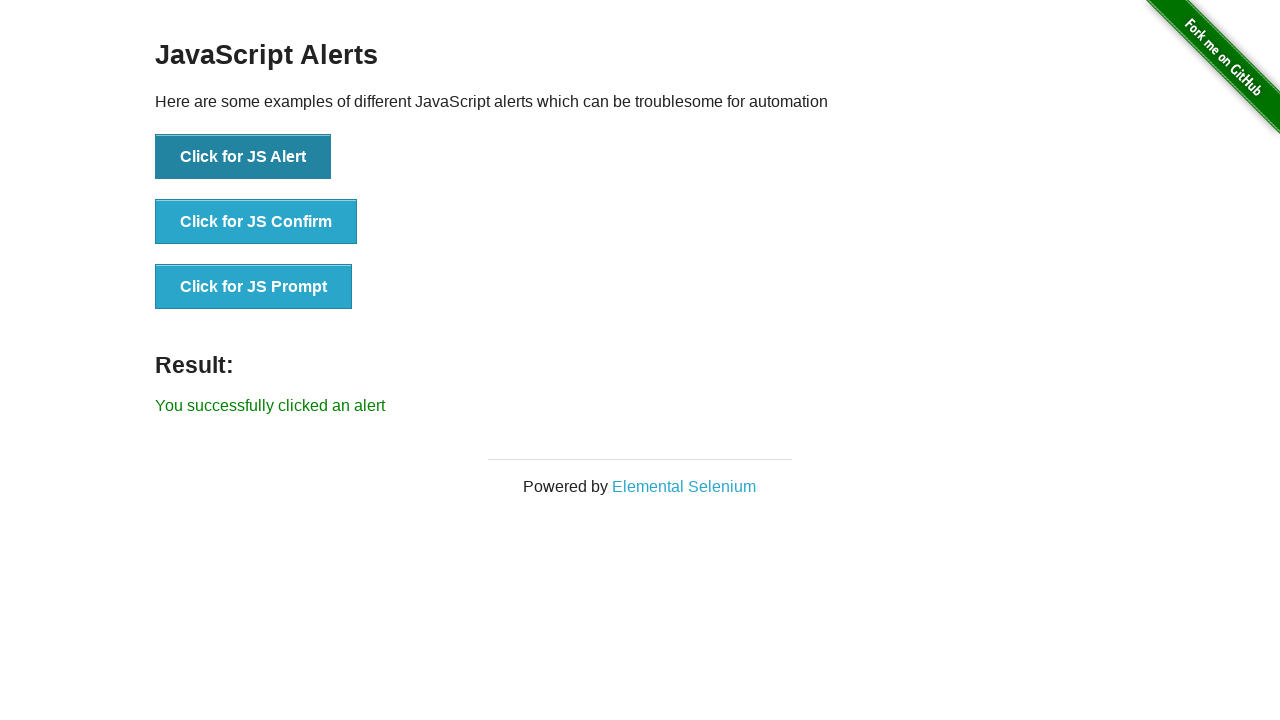